Tests file upload functionality on W3Schools HTML5 file input tryit page by switching to the result iframe and interacting with the file input element.

Starting URL: https://www.w3schools.com/tags/tryit.asp?filename=tryhtml5_input_type_file

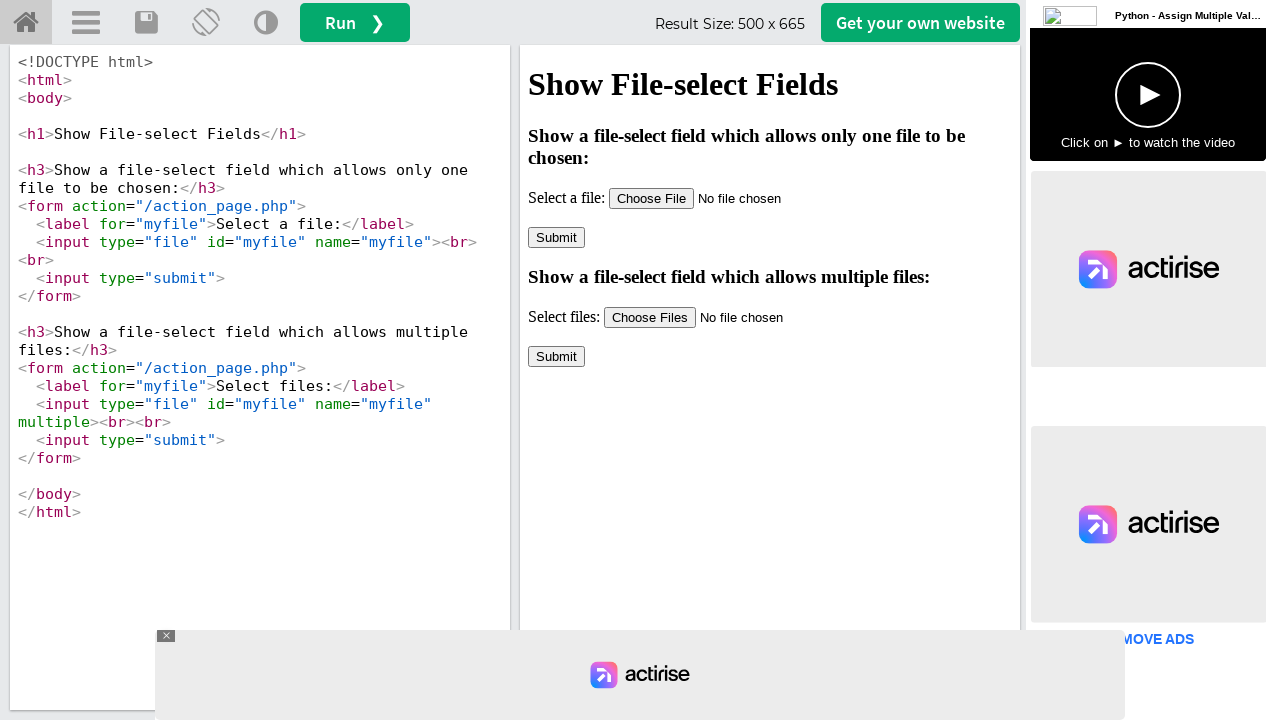

Waited 2 seconds for page to load
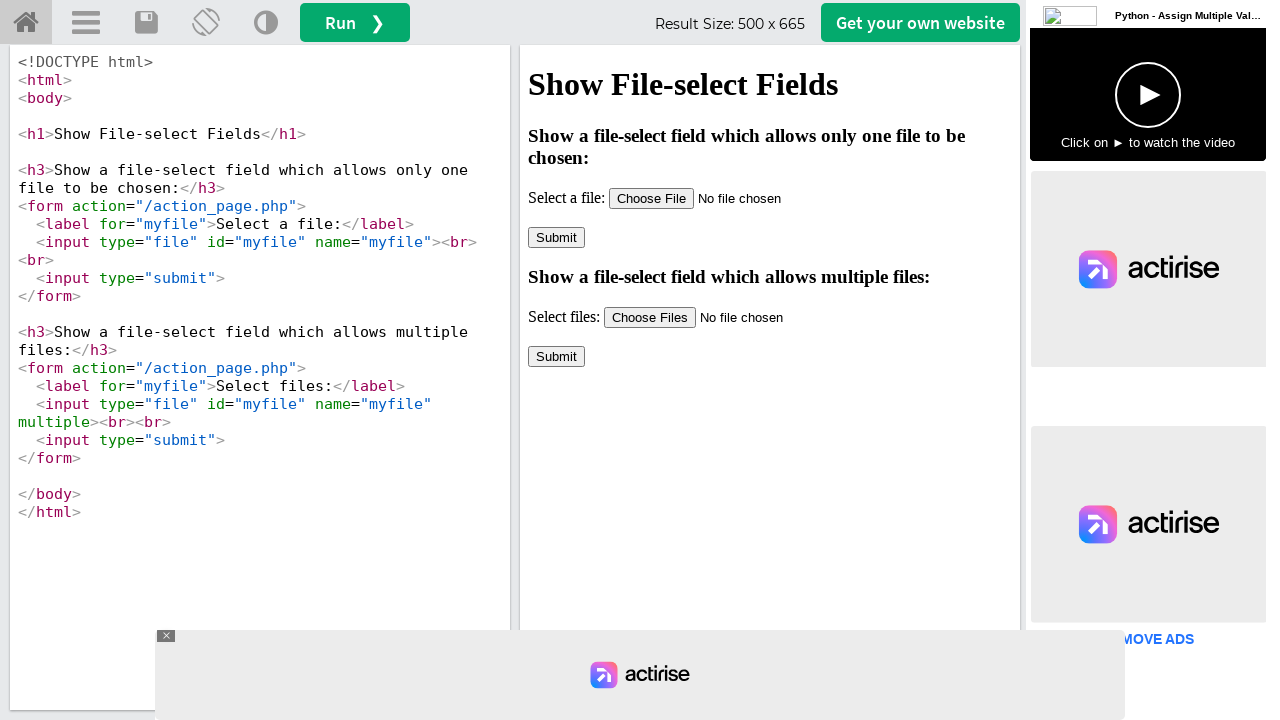

Located the iframeResult frame
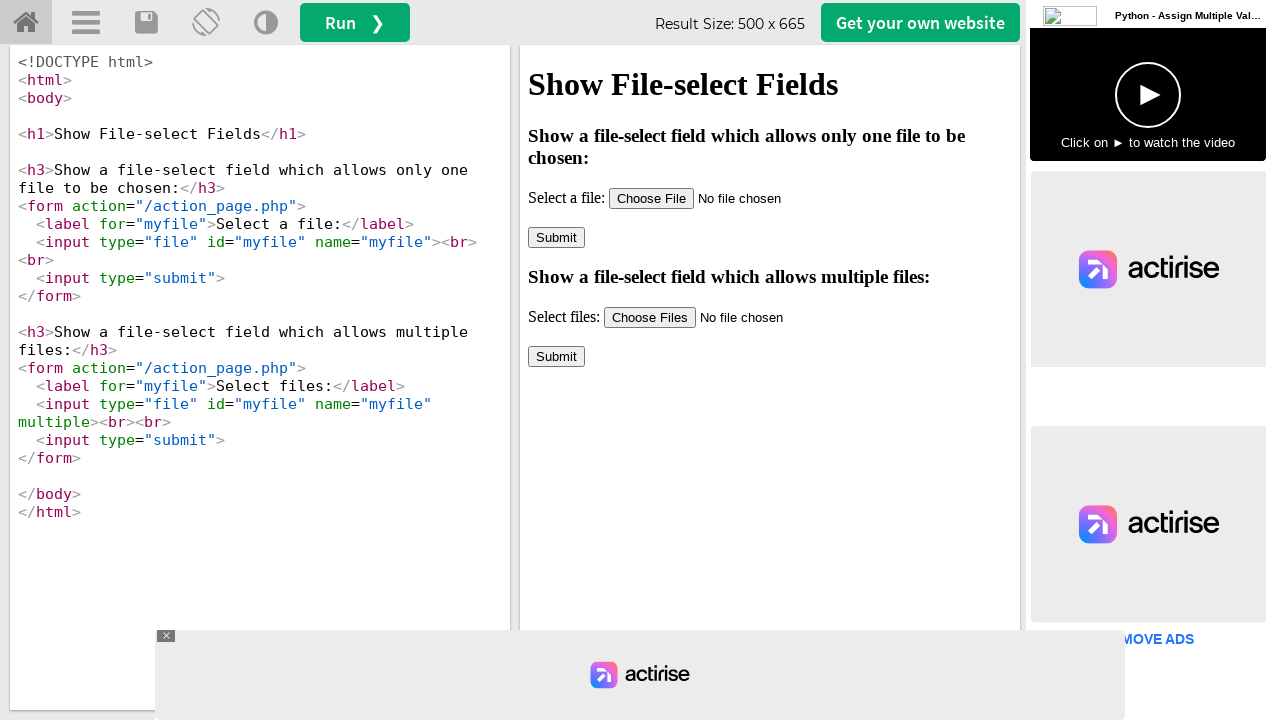

Located the file input element in the iframe
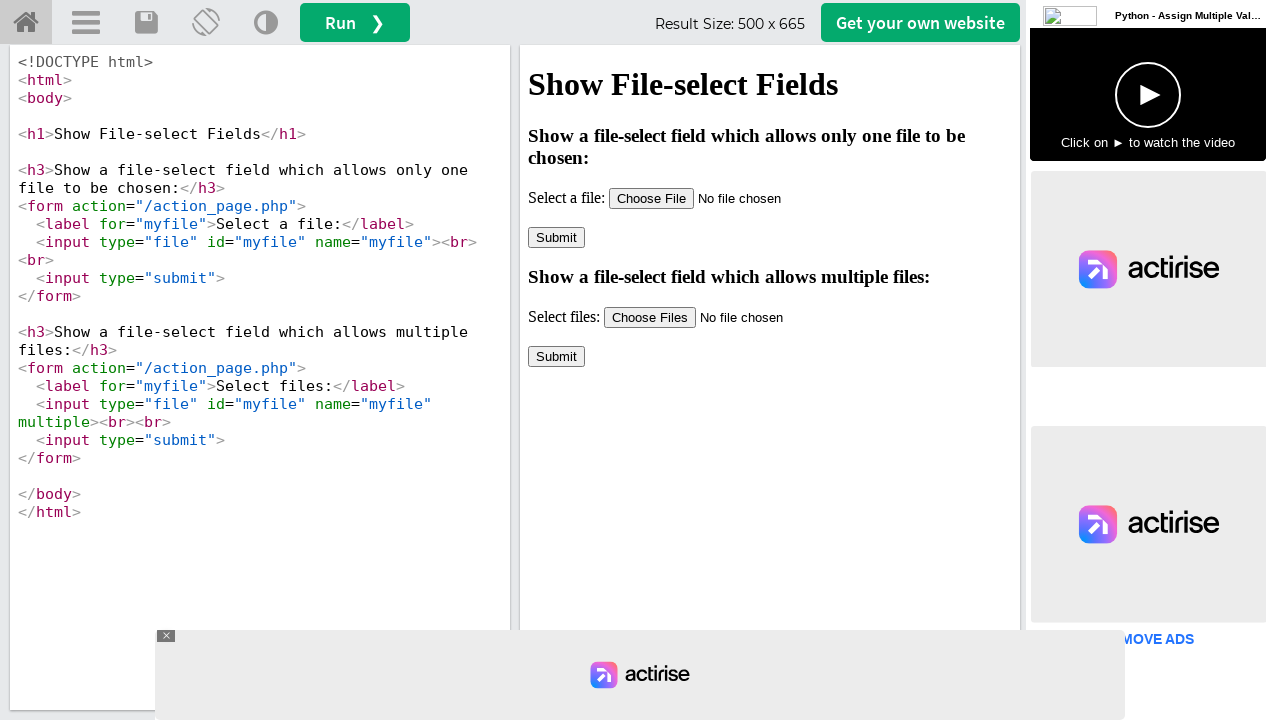

Clicked on the file input element at (728, 198) on #iframeResult >> internal:control=enter-frame >> input[type='file'] >> nth=0
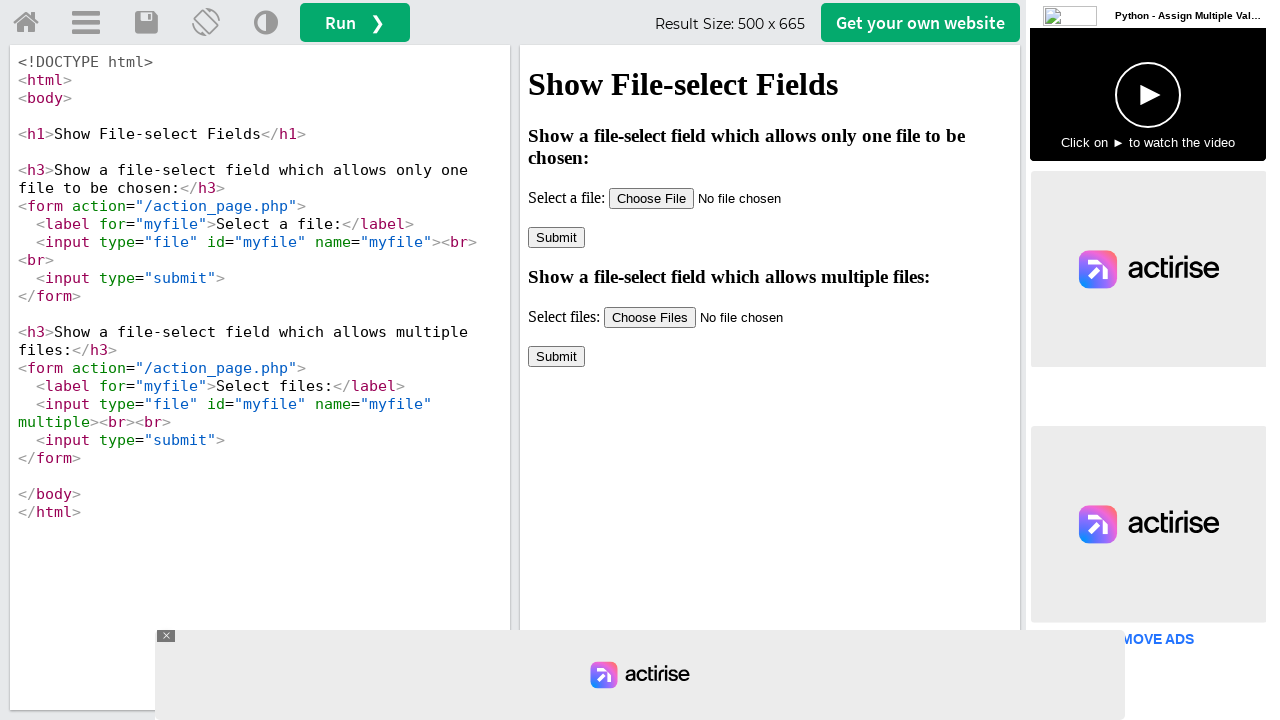

Waited 1 second for file input interaction to complete
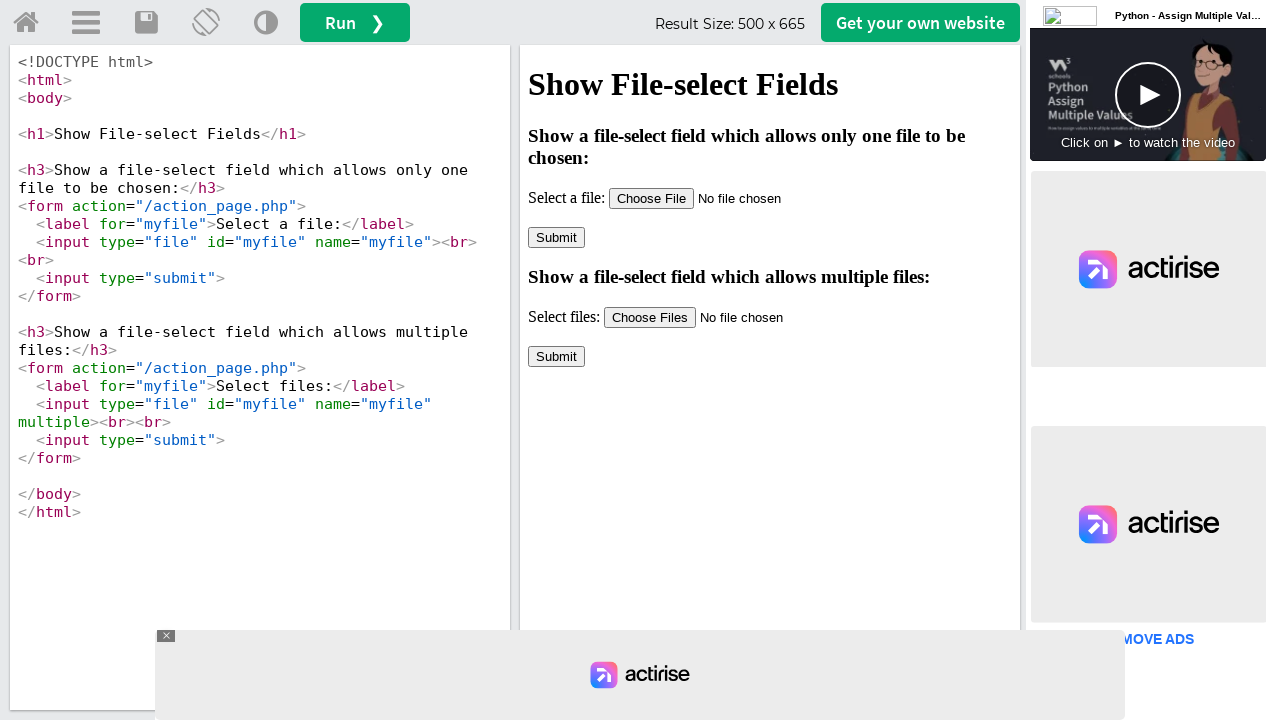

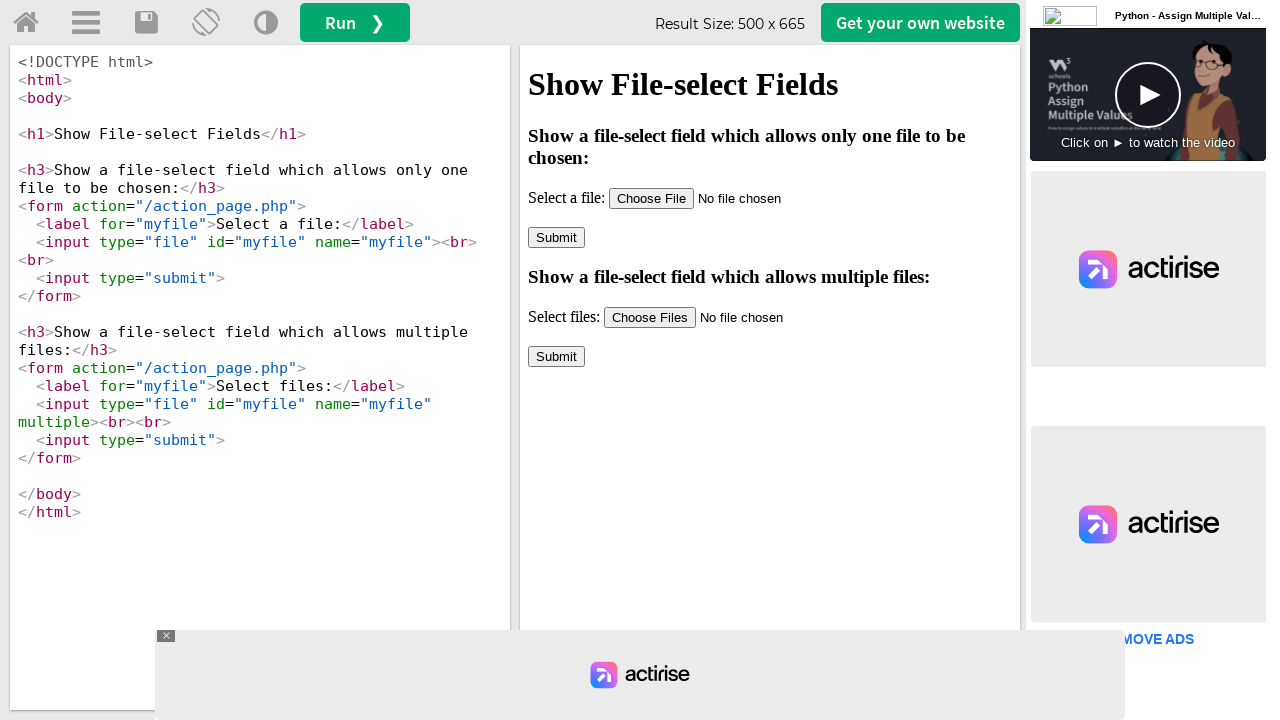